Opens a new tab, navigates to a course page to extract a course name, then switches back to the original tab and fills a form field with that course name

Starting URL: https://rahulshettyacademy.com/angularpractice/

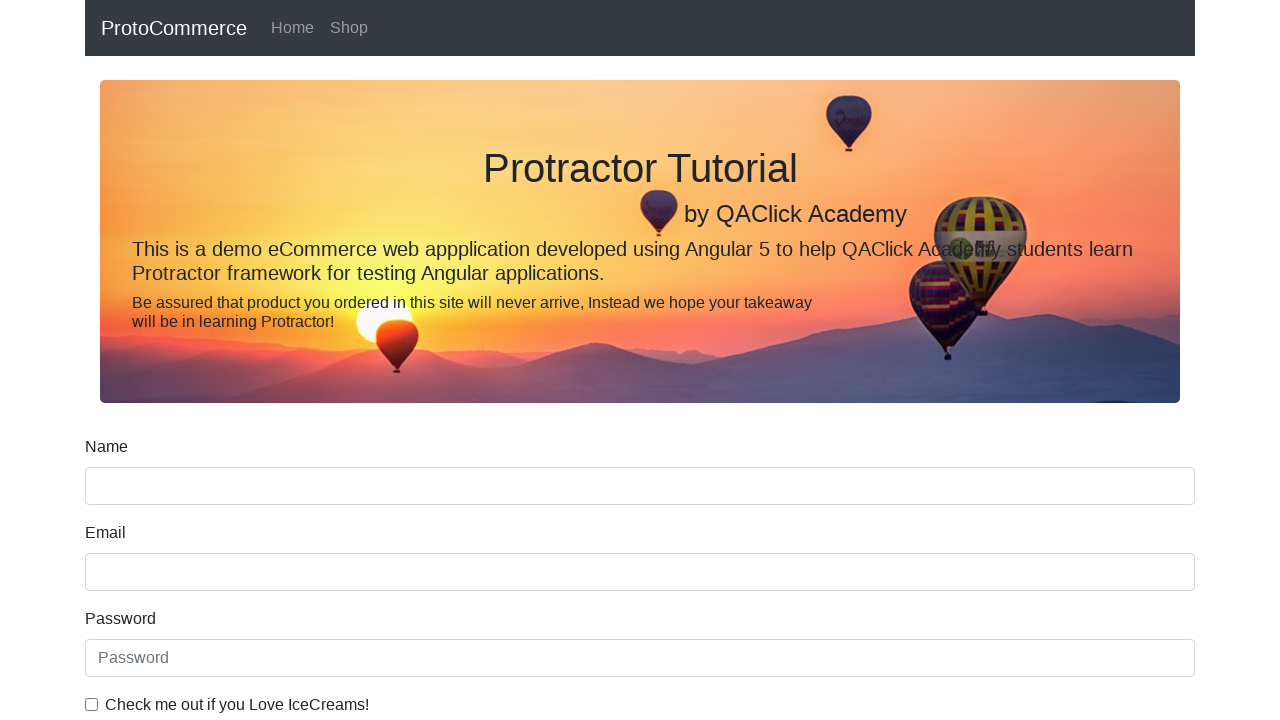

Opened a new tab
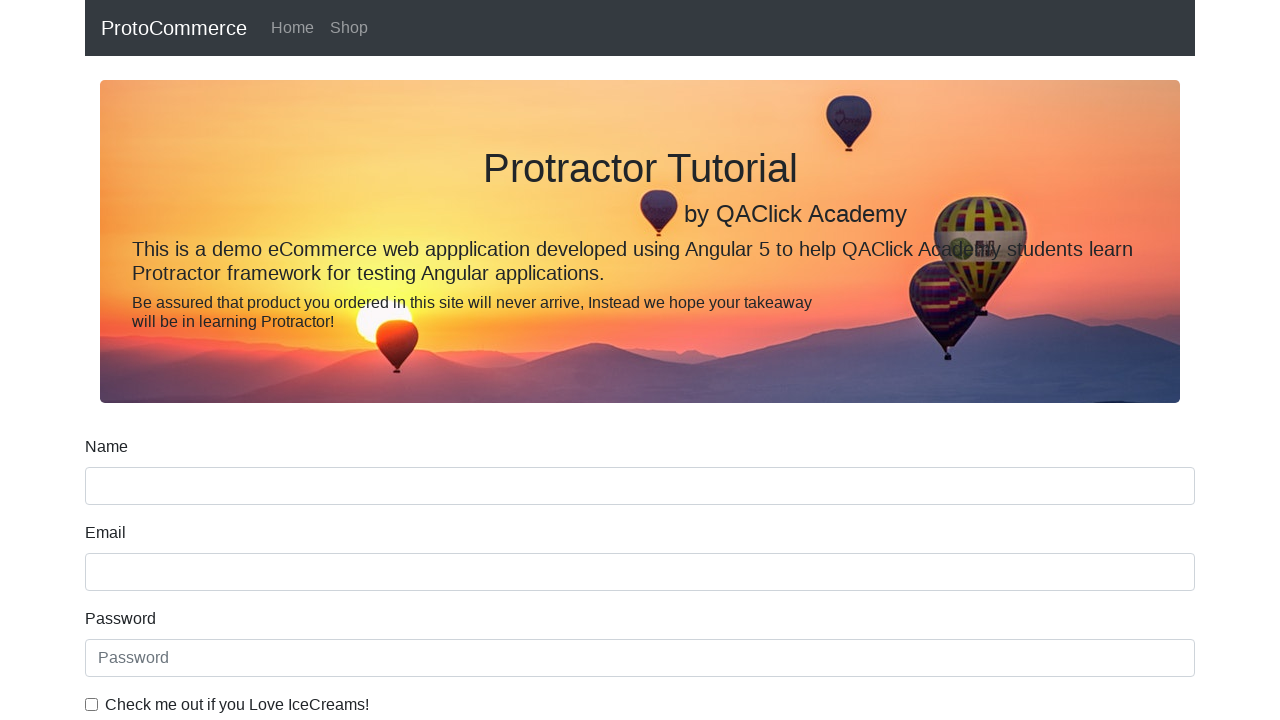

Navigated to Rahul Shetty Academy home page in new tab
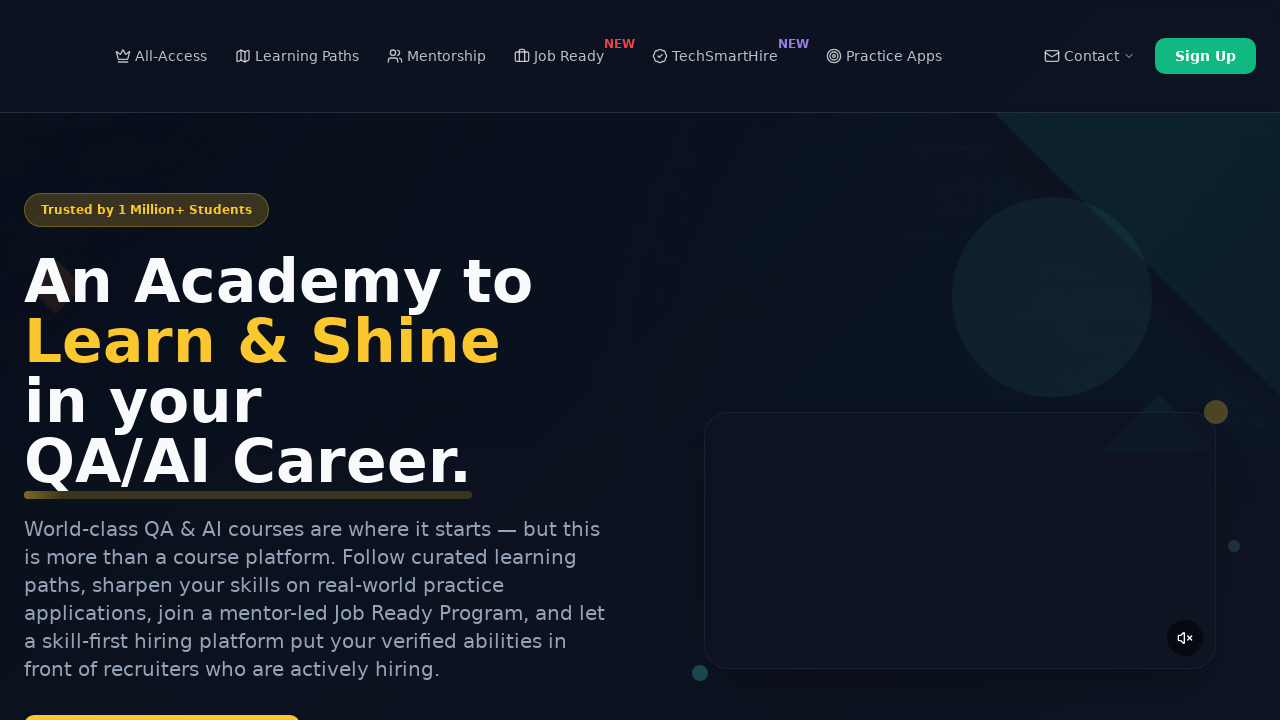

Located course links on the page
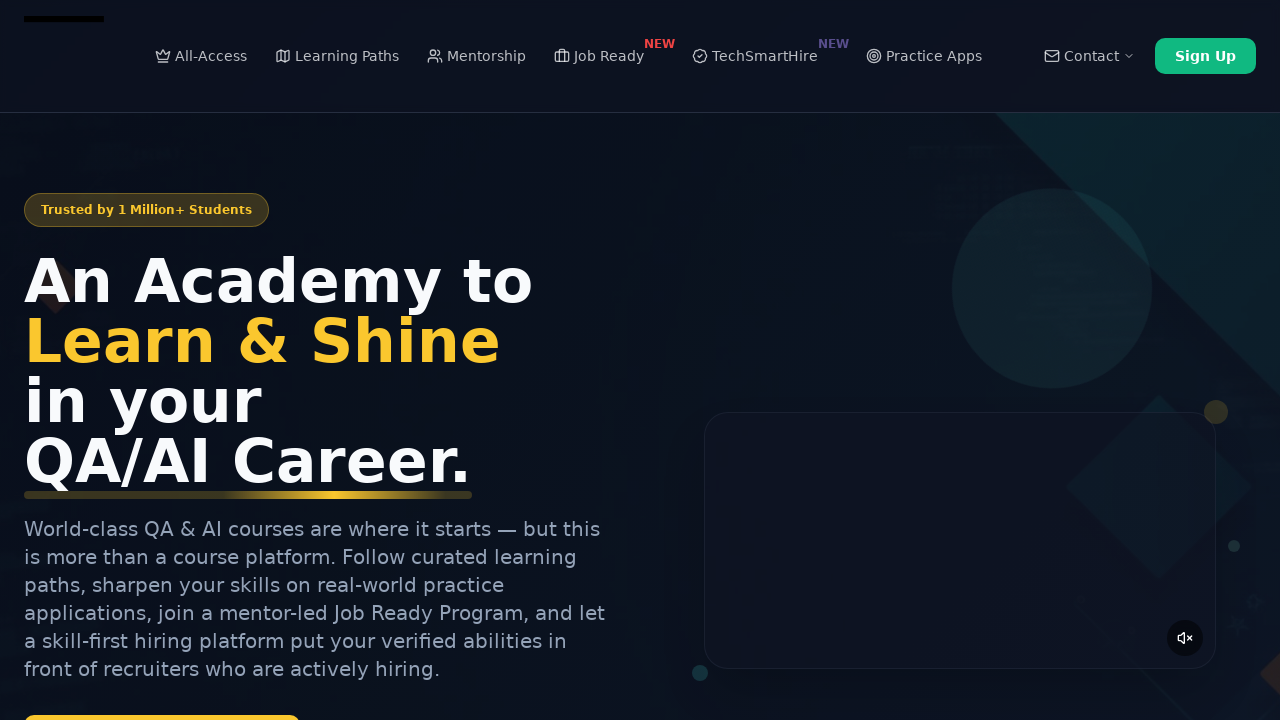

Extracted second course name: Playwright Testing
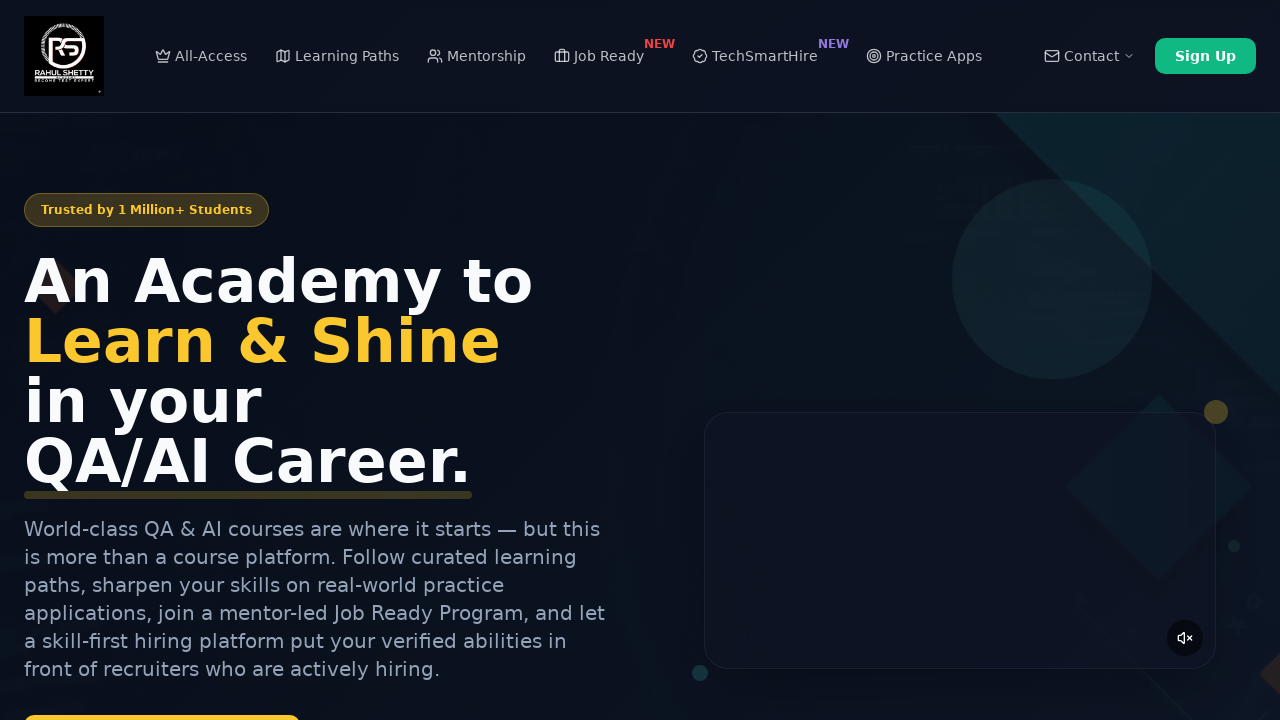

Closed the new tab and switched back to original tab
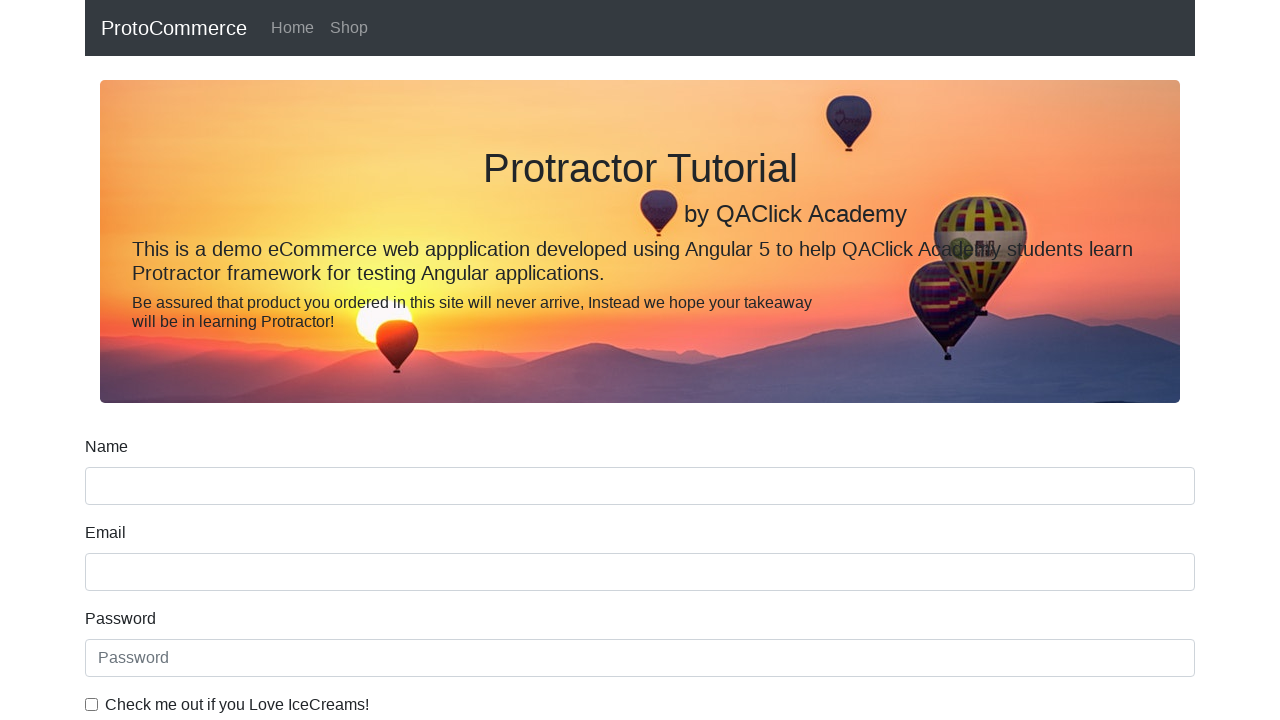

Filled name field with course name: Playwright Testing on input[name='name']
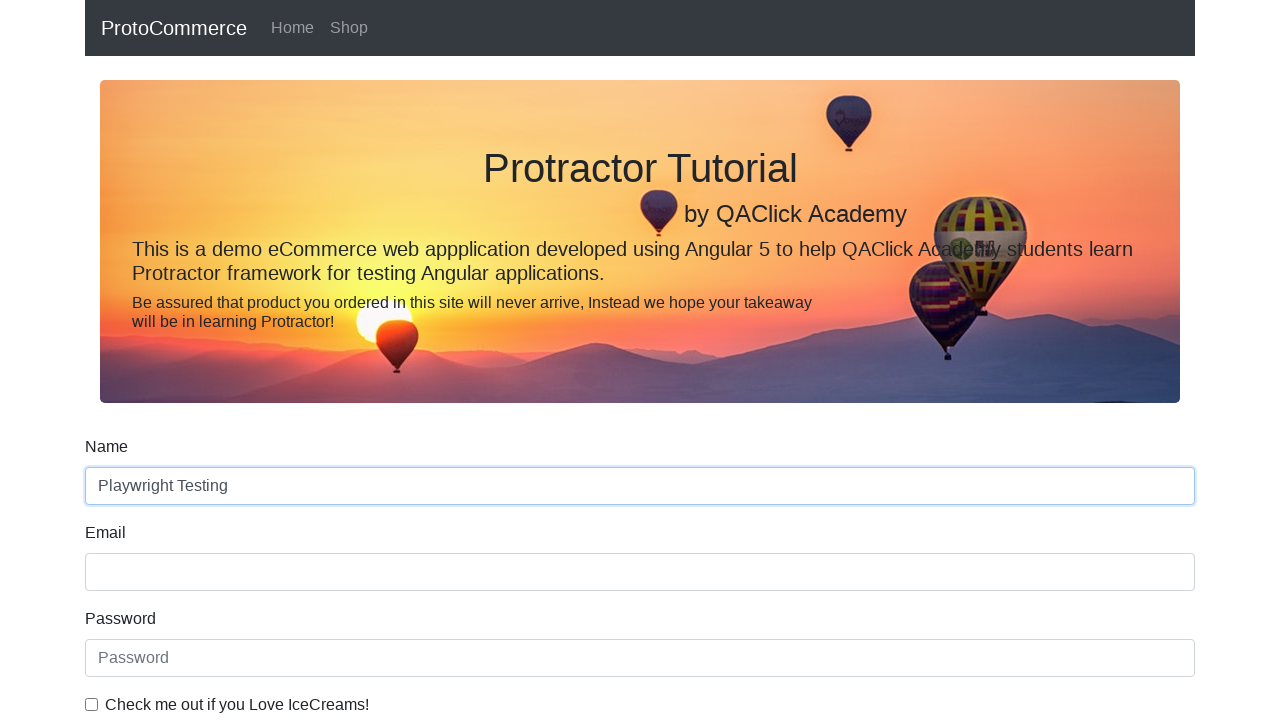

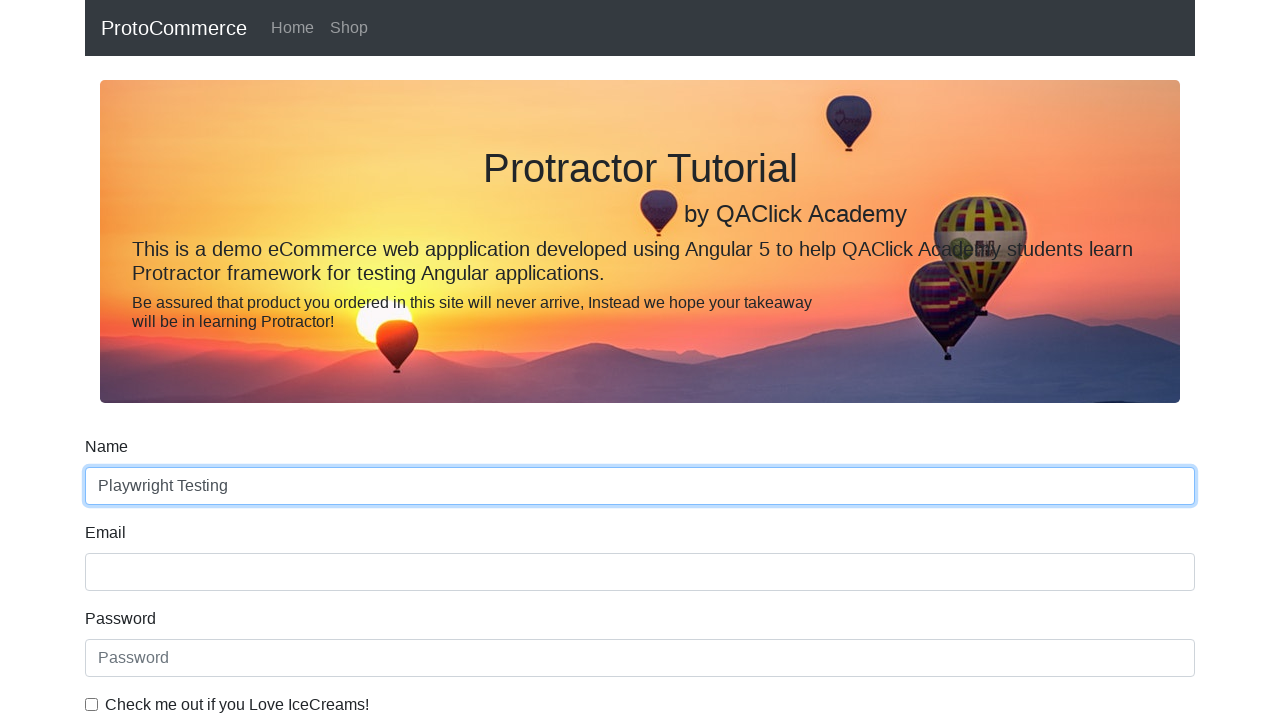